Tests JavaScript alert handling by clicking a button that triggers an alert and accepting it after verifying the alert text

Starting URL: http://www.tizag.com/javascriptT/javascriptalert.php

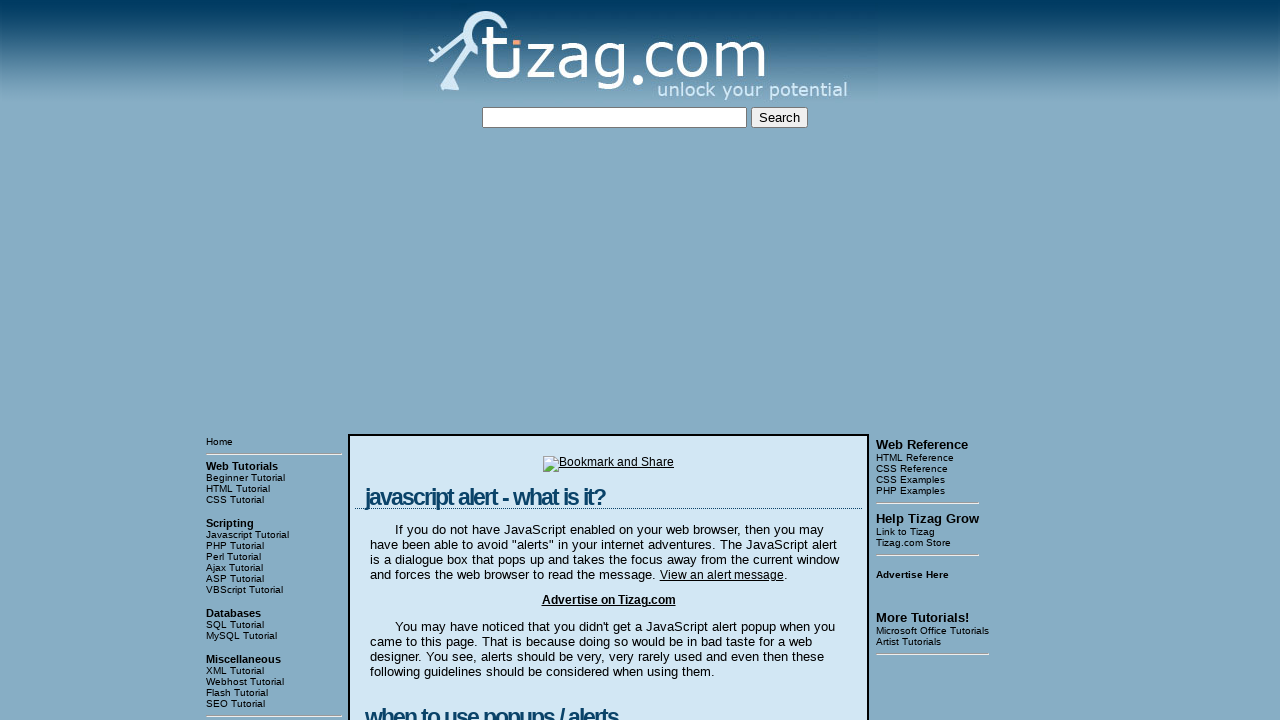

Clicked button to trigger JavaScript alert at (428, 361) on input[type='button']
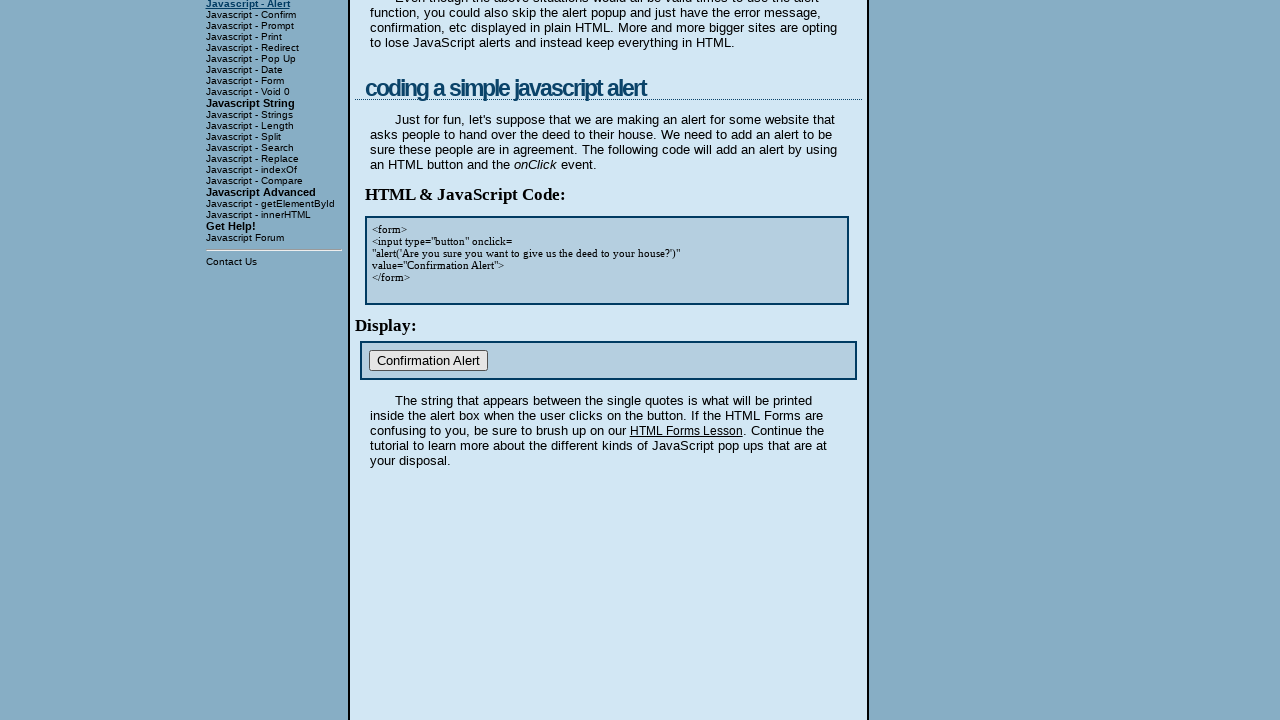

Set up dialog handler to accept alerts
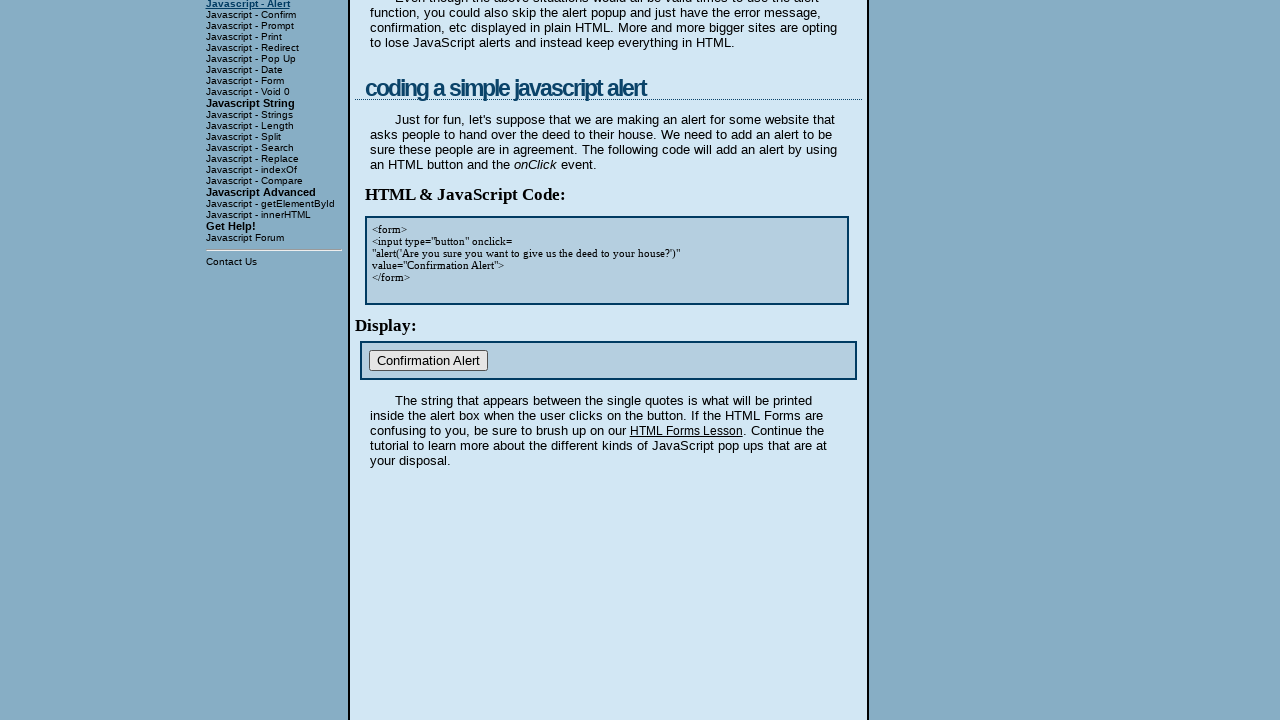

Waited 500ms for post-alert actions to complete
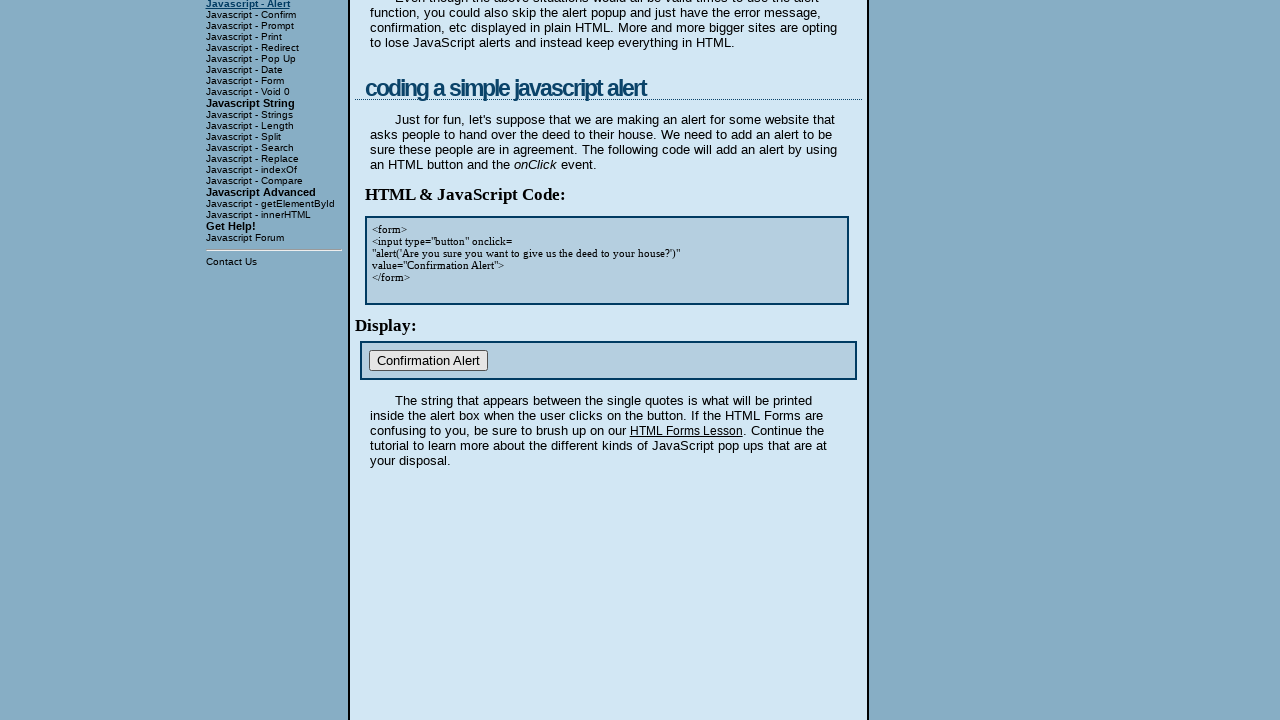

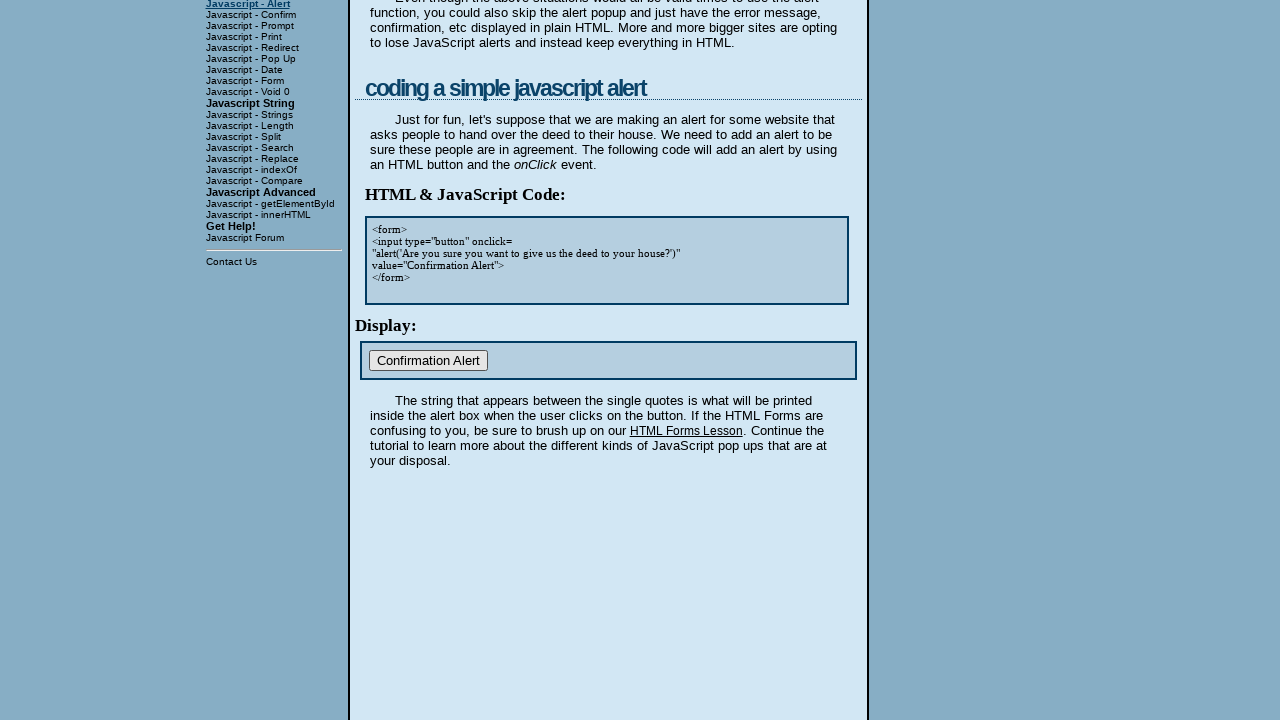